Tests number input field functionality by entering a value, clearing it, and entering a new value on a public test automation practice site.

Starting URL: http://the-internet.herokuapp.com/inputs

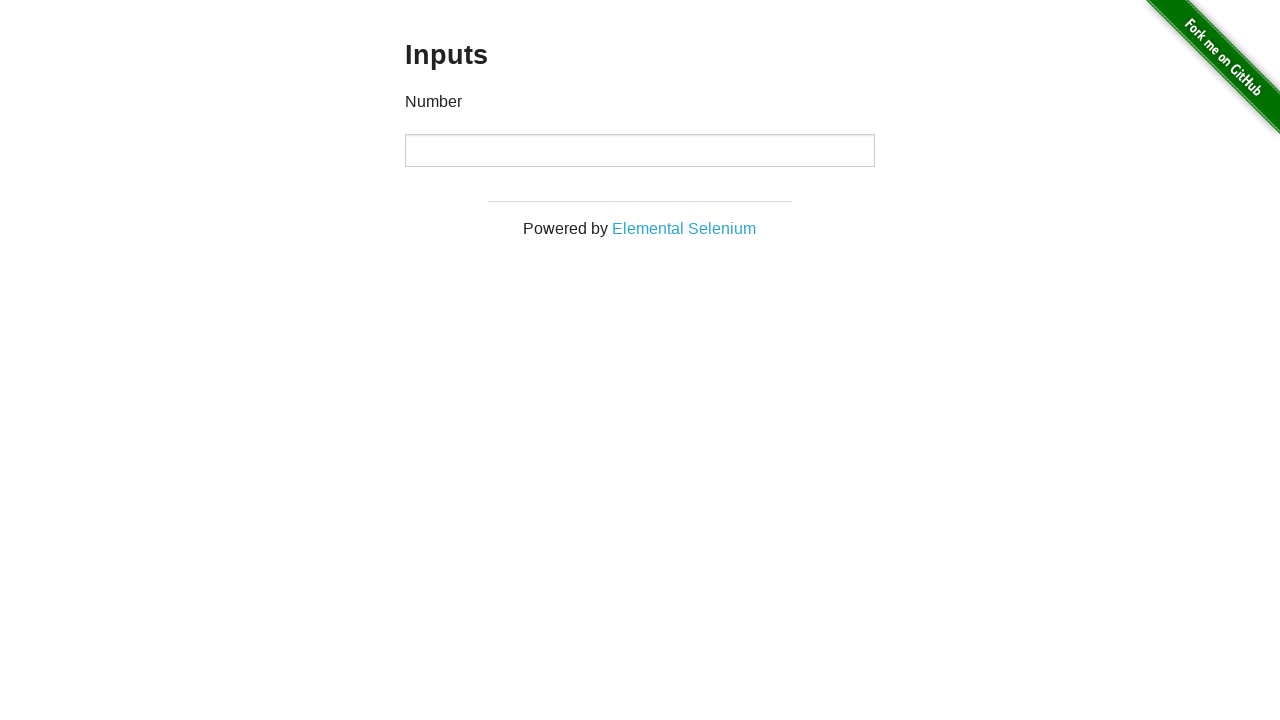

Entered initial value '1000' into number input field on input[type='number']
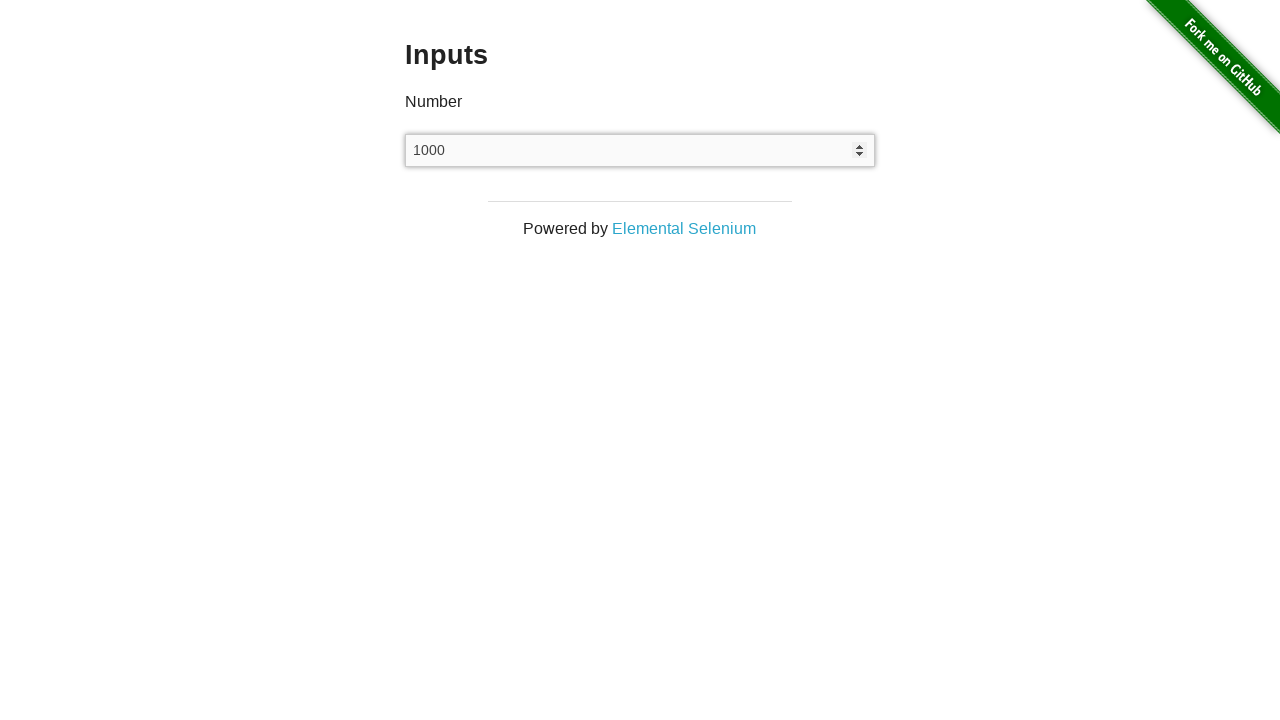

Cleared the number input field on input[type='number']
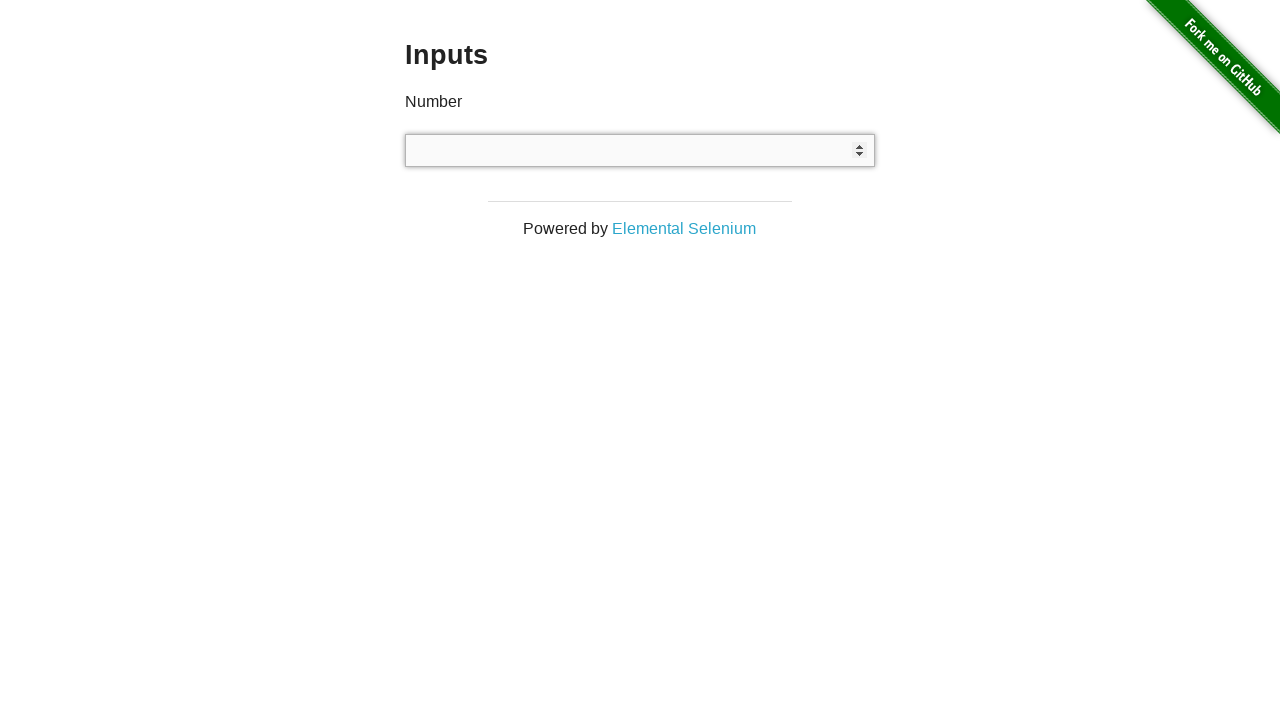

Entered new value '999' into number input field on input[type='number']
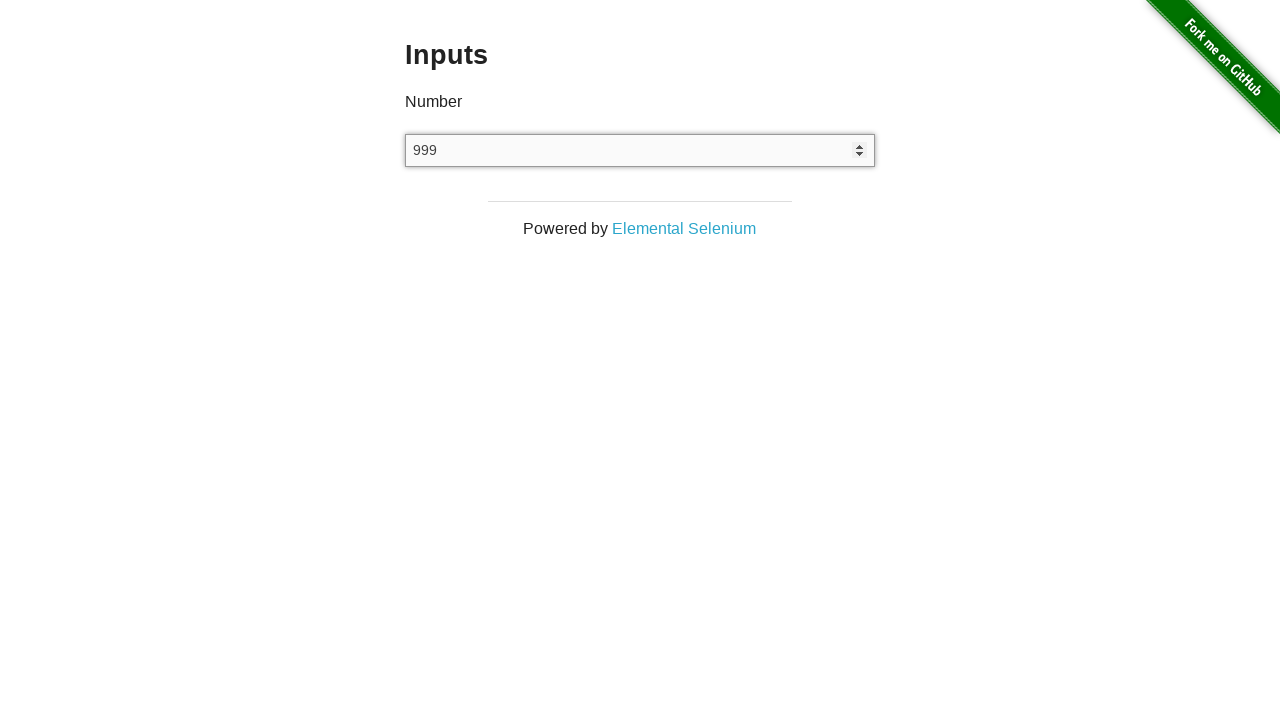

Waited 1000ms to observe the result
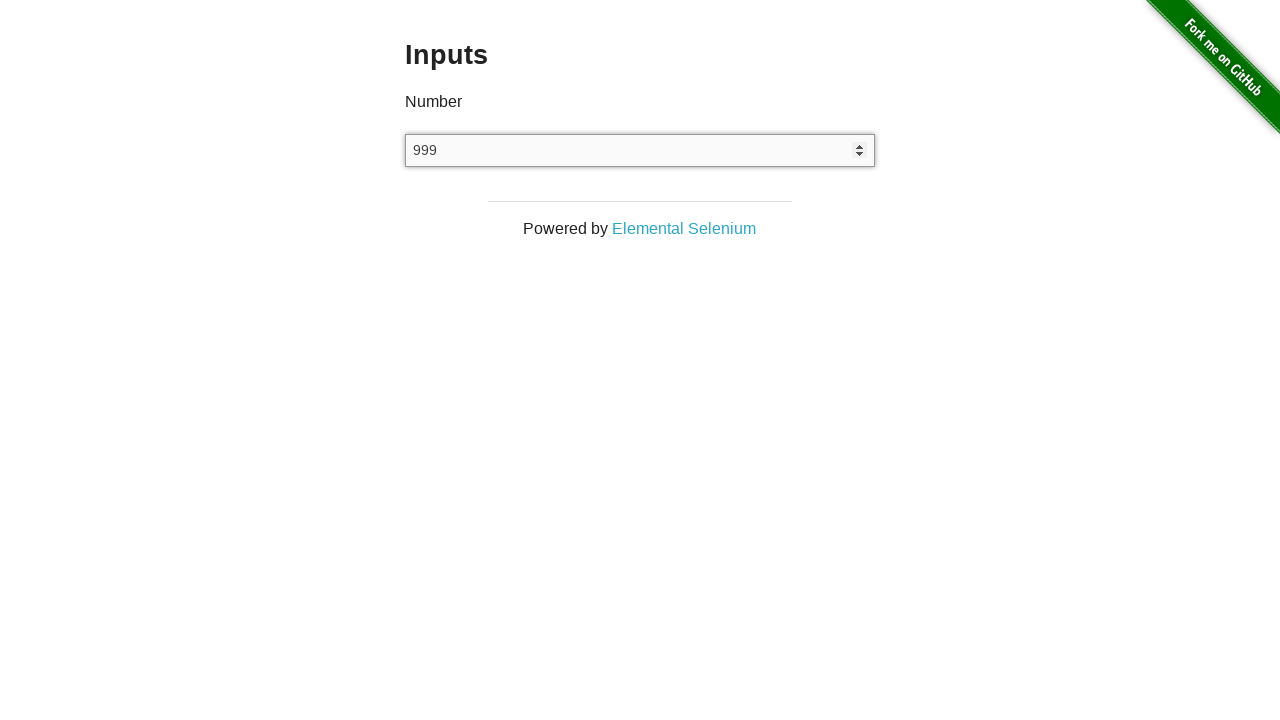

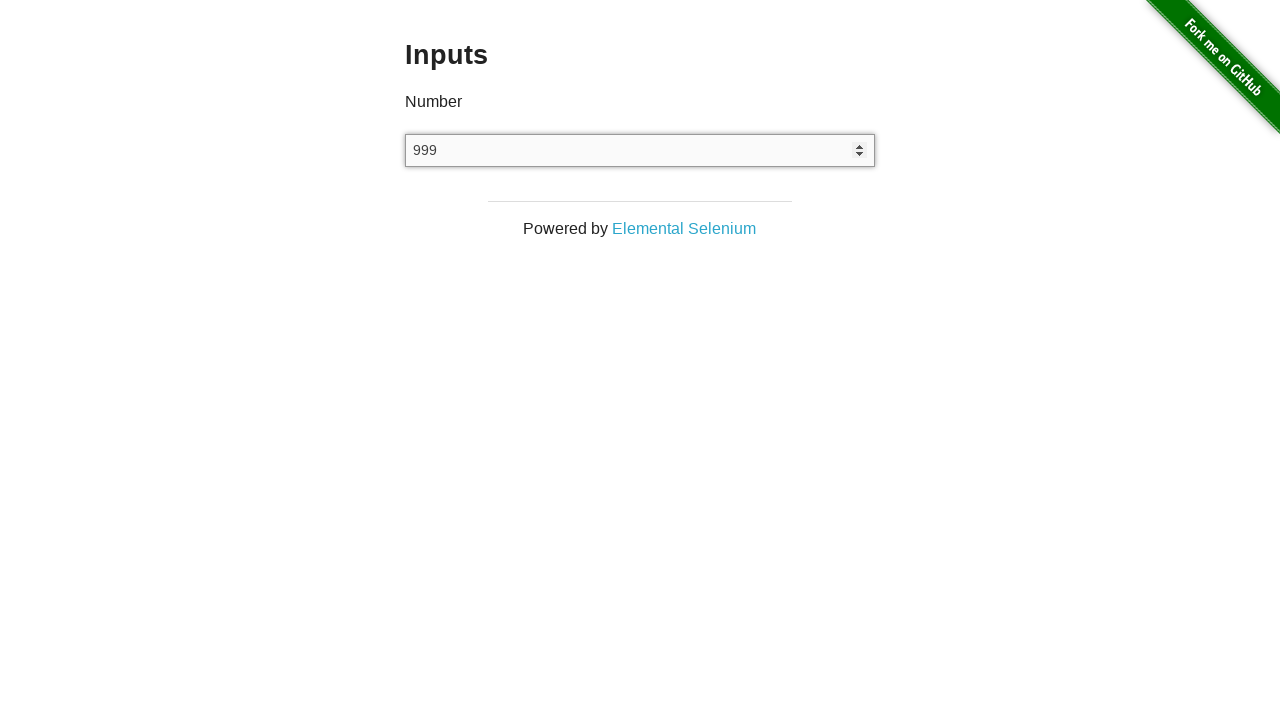